Tests browser alert handling by clicking buttons that trigger JavaScript alerts, then accepting and dismissing them

Starting URL: https://demoqa.com/alerts

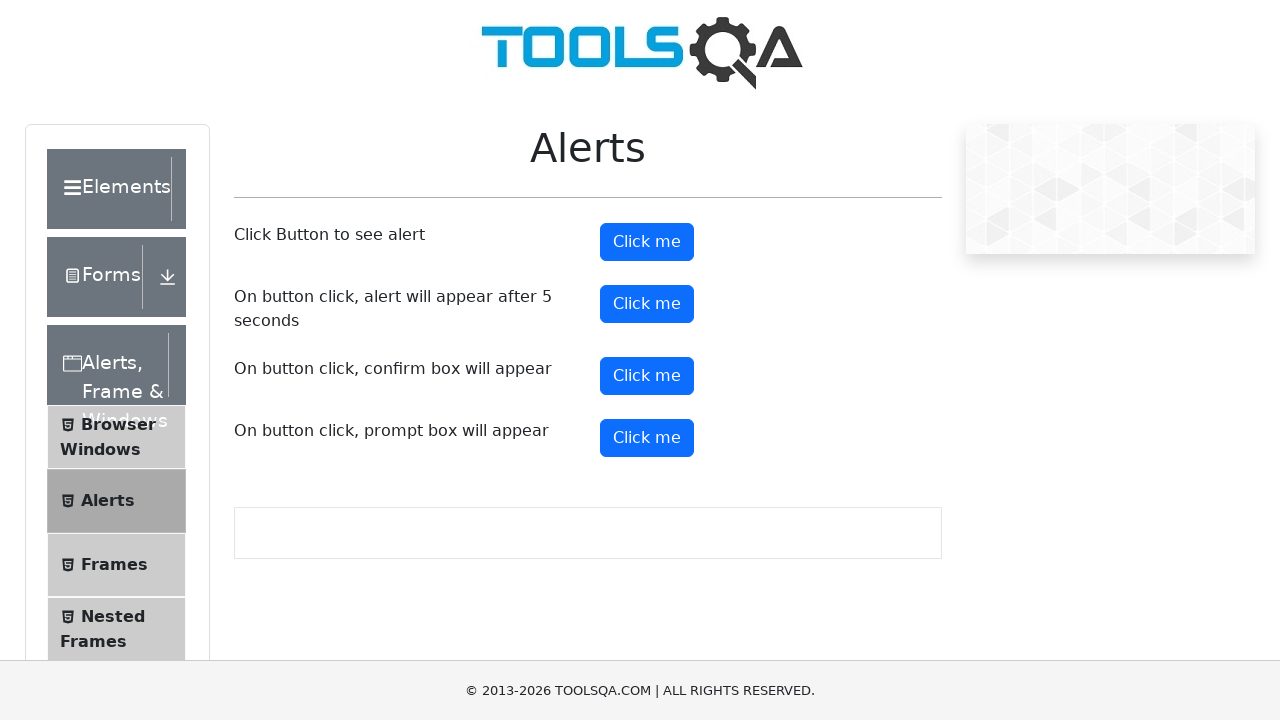

Clicked button to trigger simple alert at (647, 242) on #alertButton
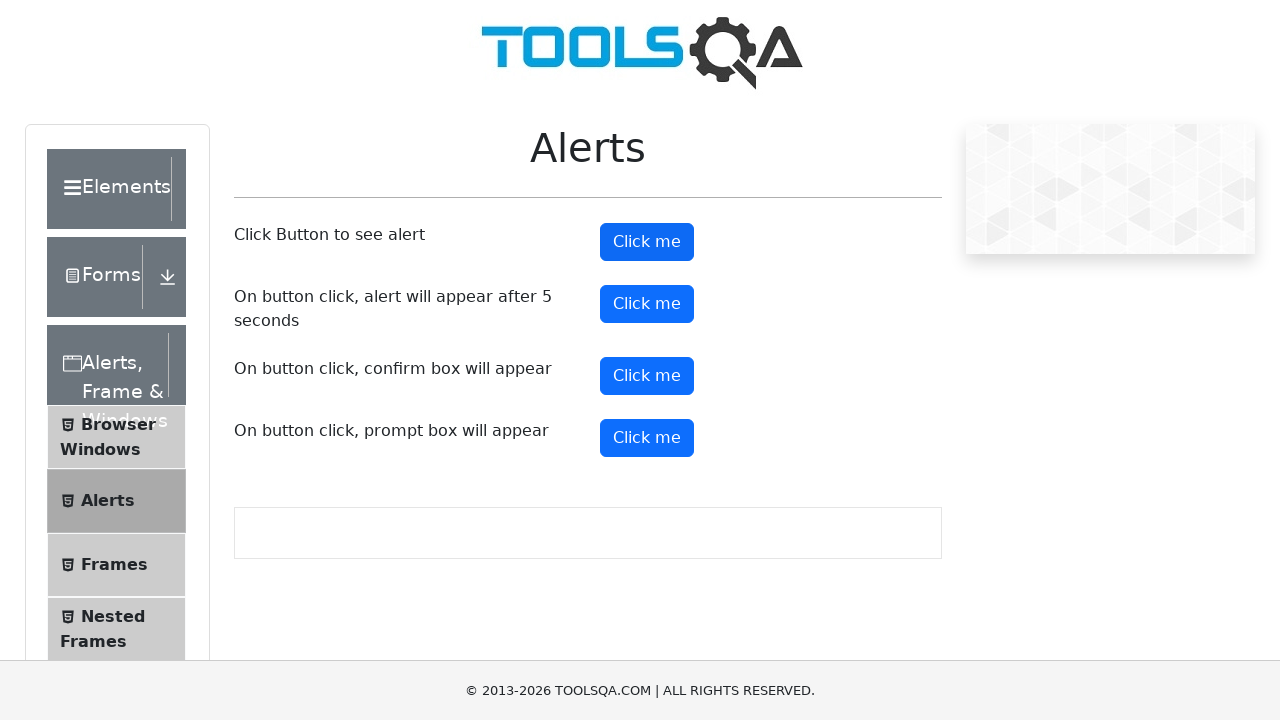

Set up dialog handler to accept alerts
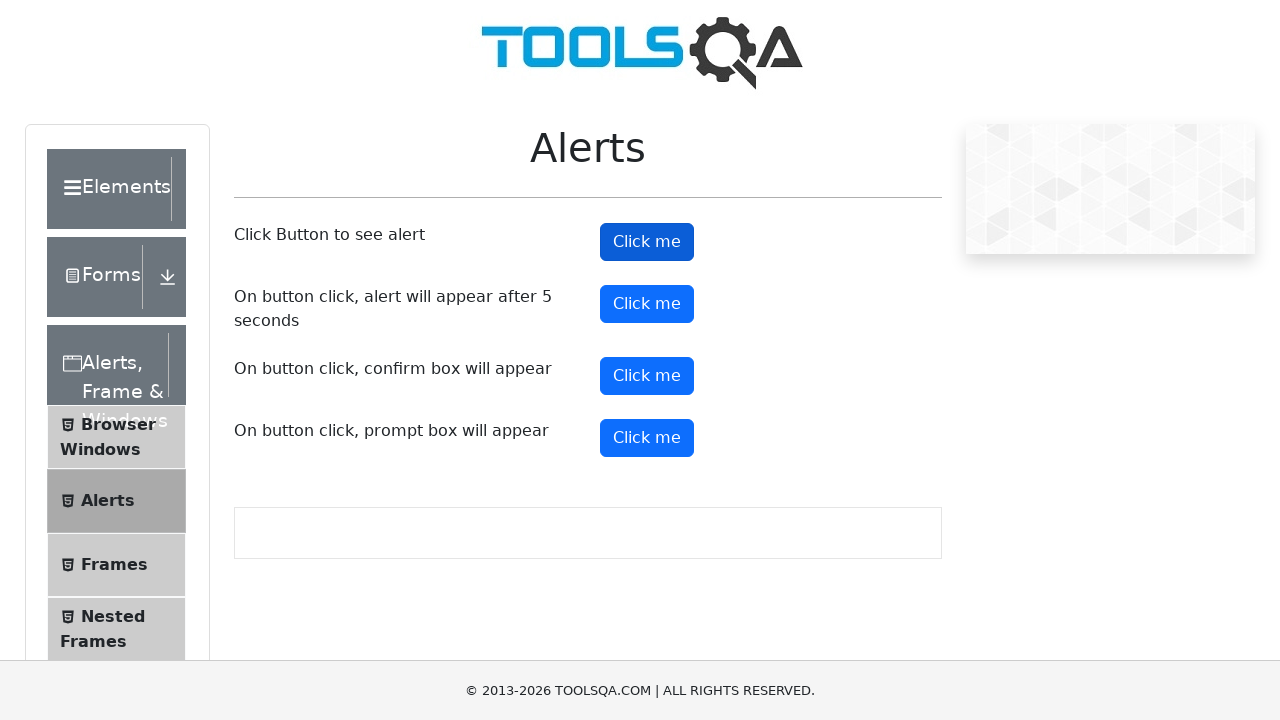

Waited 1 second for alert to be accepted
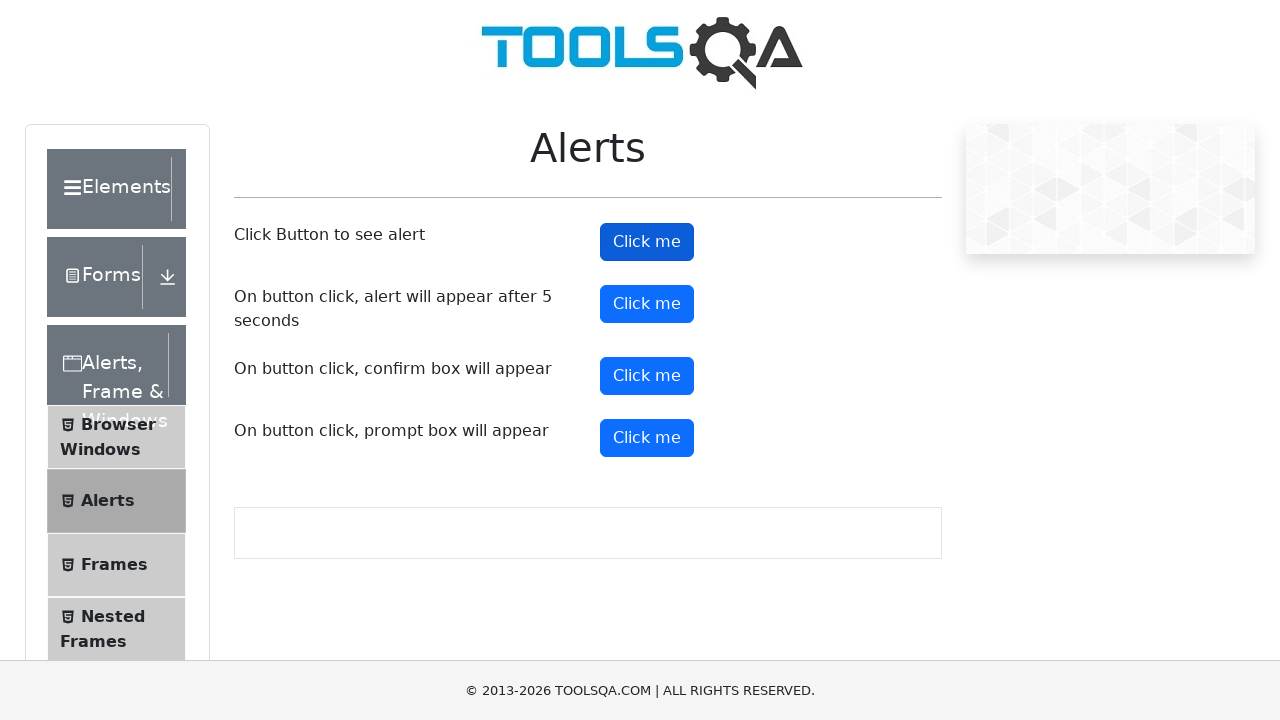

Clicked button to trigger confirm dialog at (647, 376) on #confirmButton
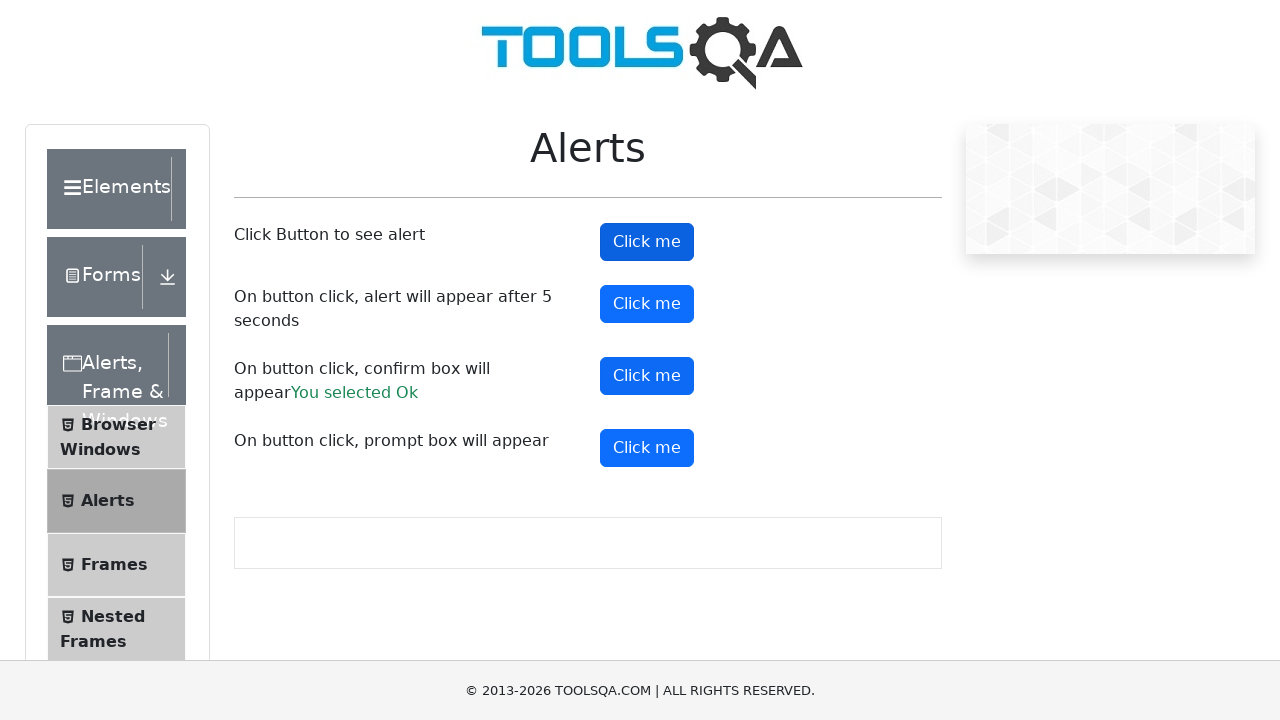

Set up dialog handler to dismiss confirm dialog
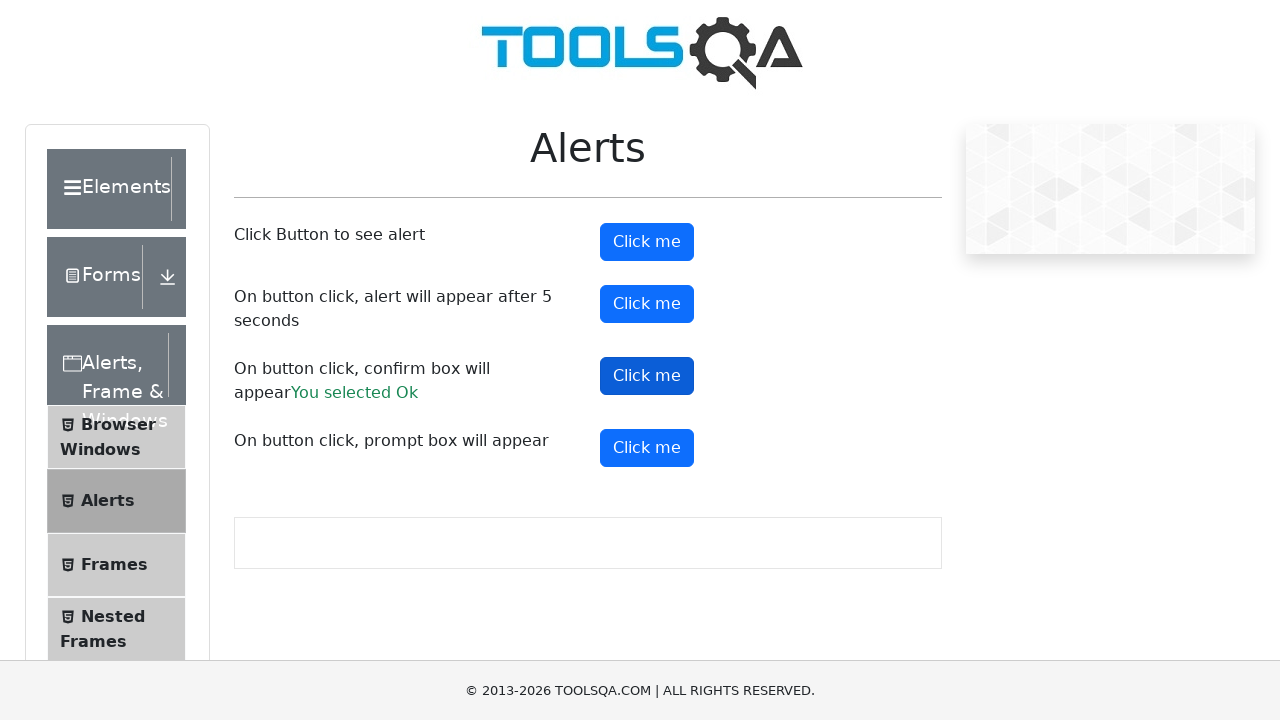

Waited 1 second for confirm dialog to be dismissed
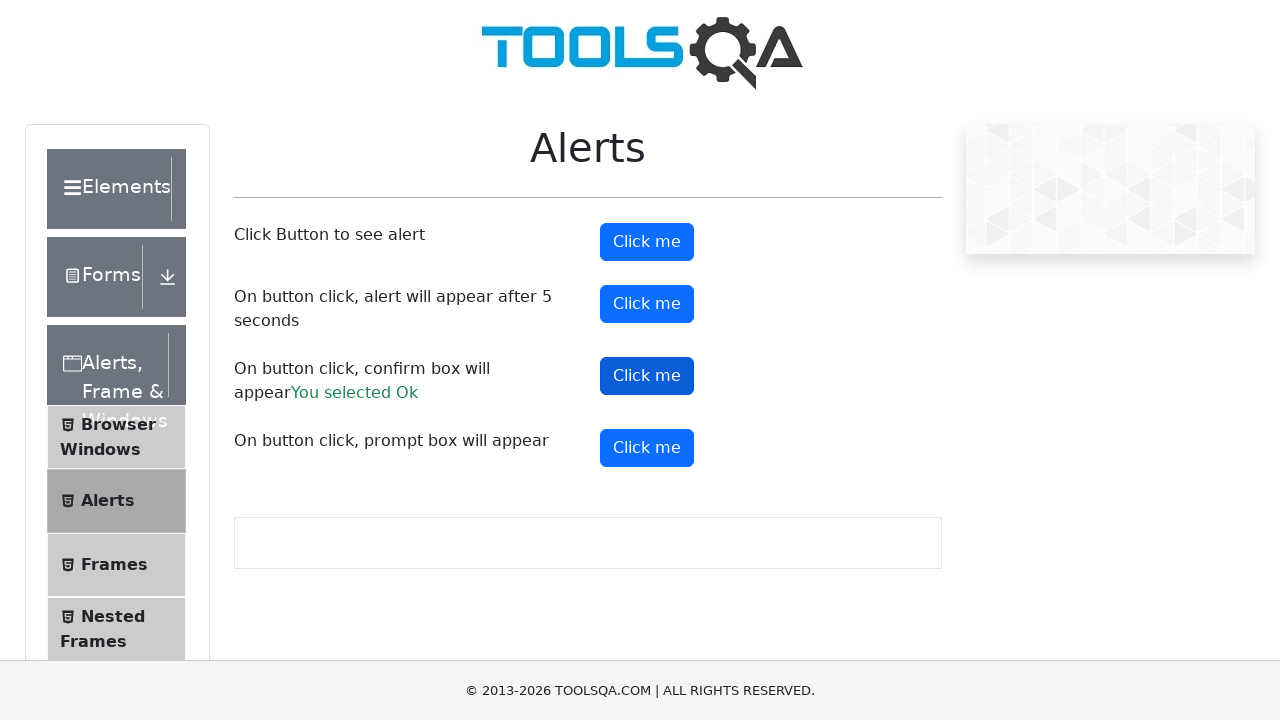

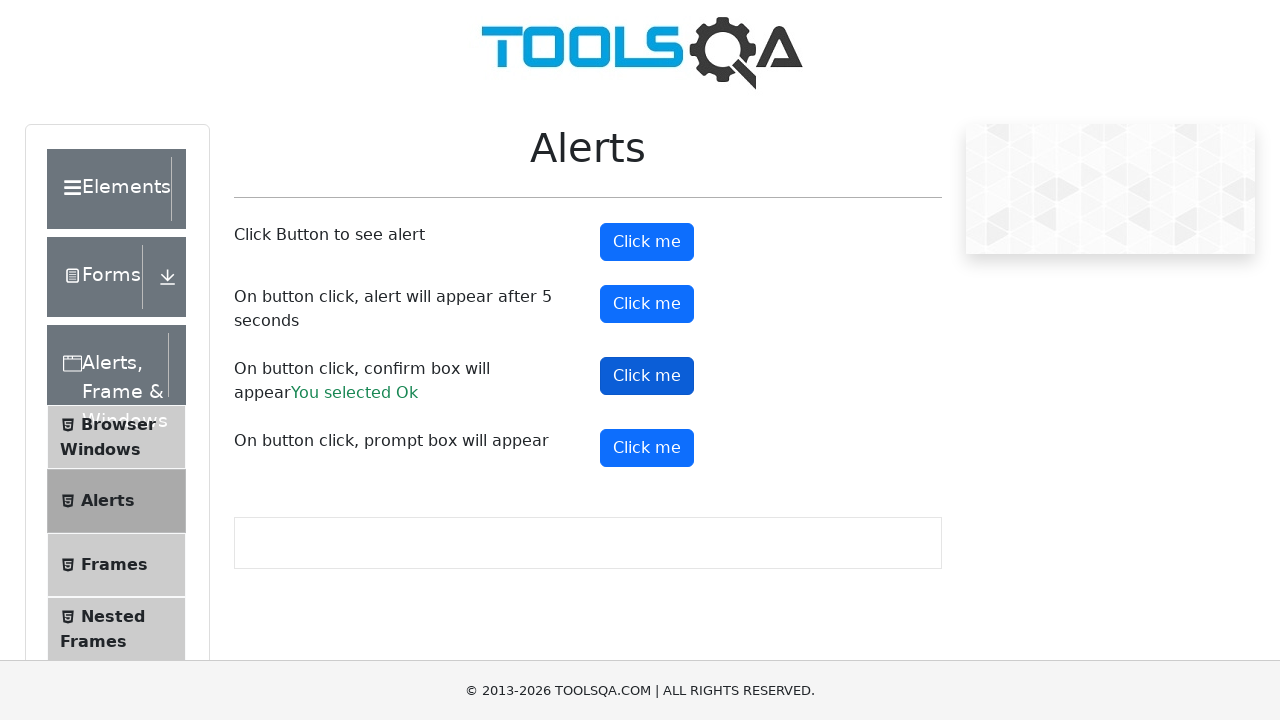